Tests the enable/disable state of a login button, verifying it becomes enabled when username and password fields are filled

Starting URL: https://training.openspan.com/login

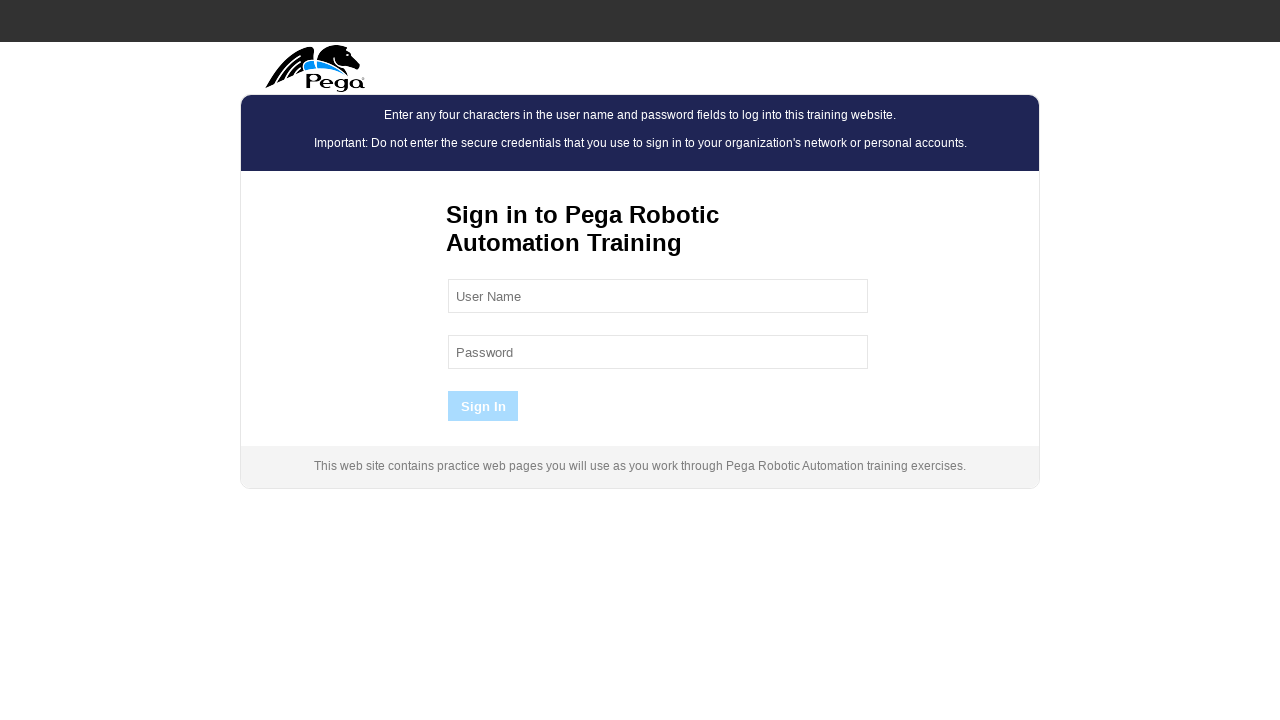

Checked initial state of Sign In button (fields empty)
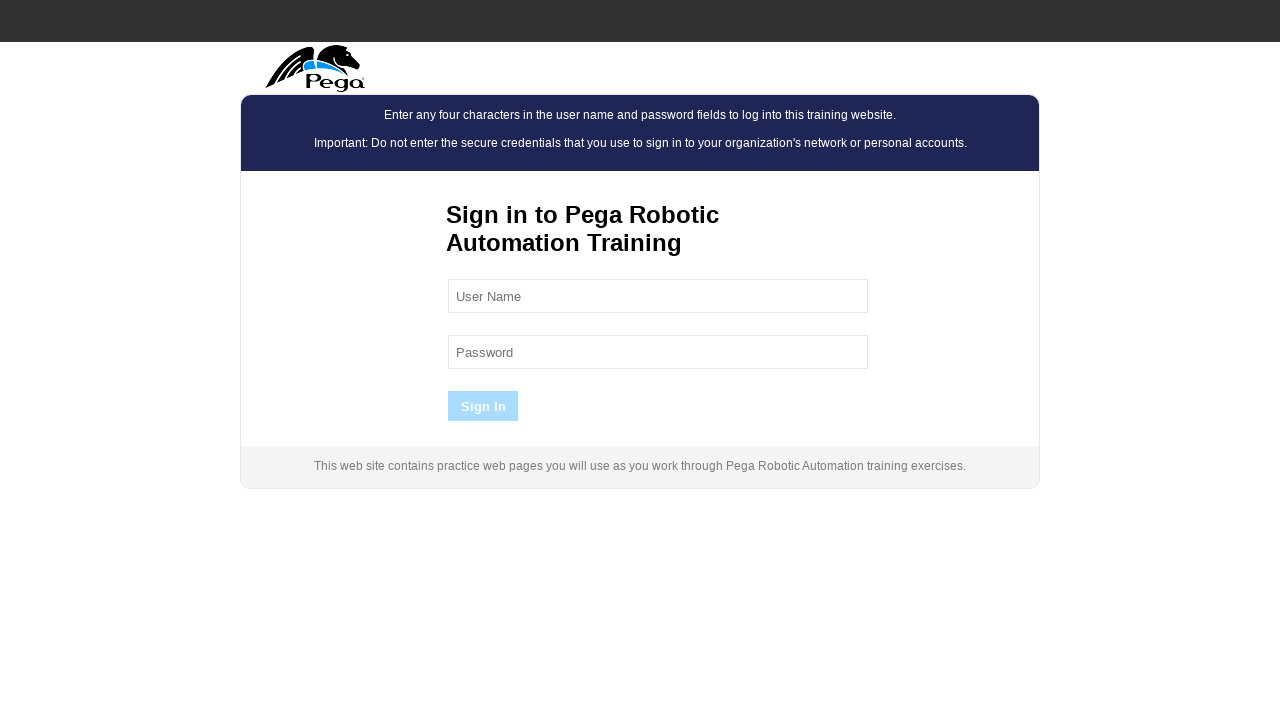

Filled username field with 'testing' on #user_name
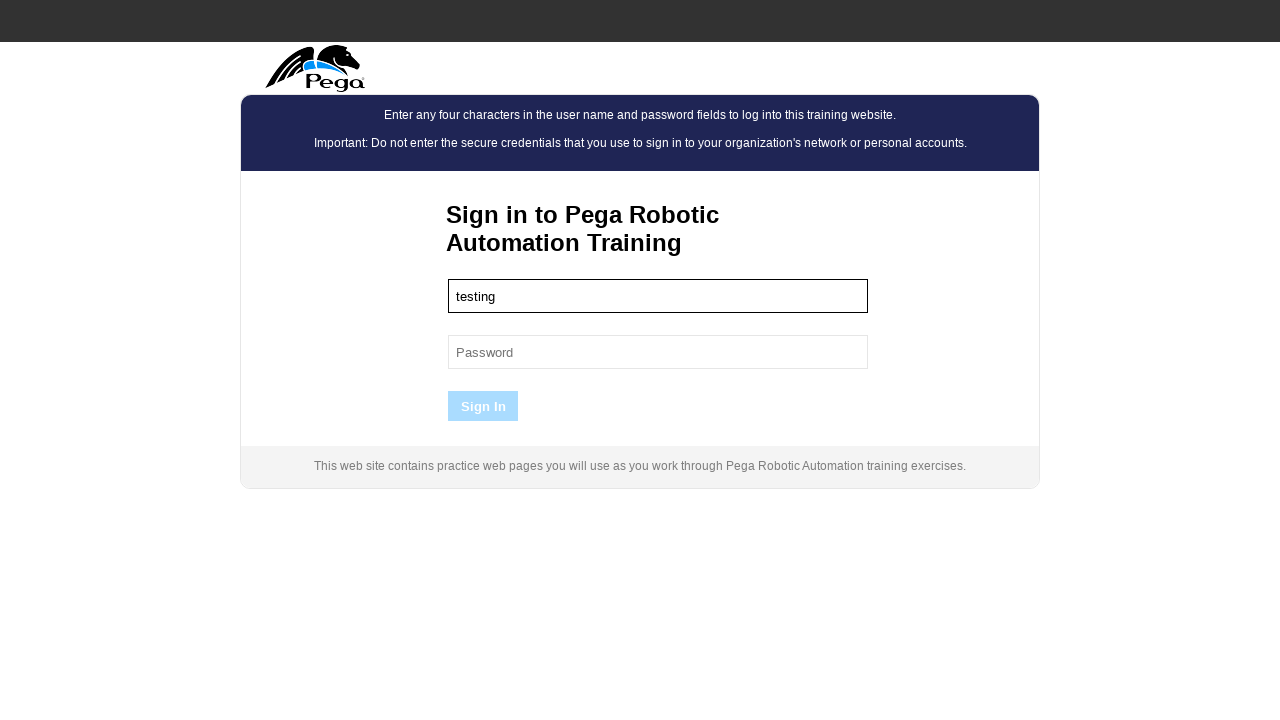

Filled password field with 'testing123' on #user_pass
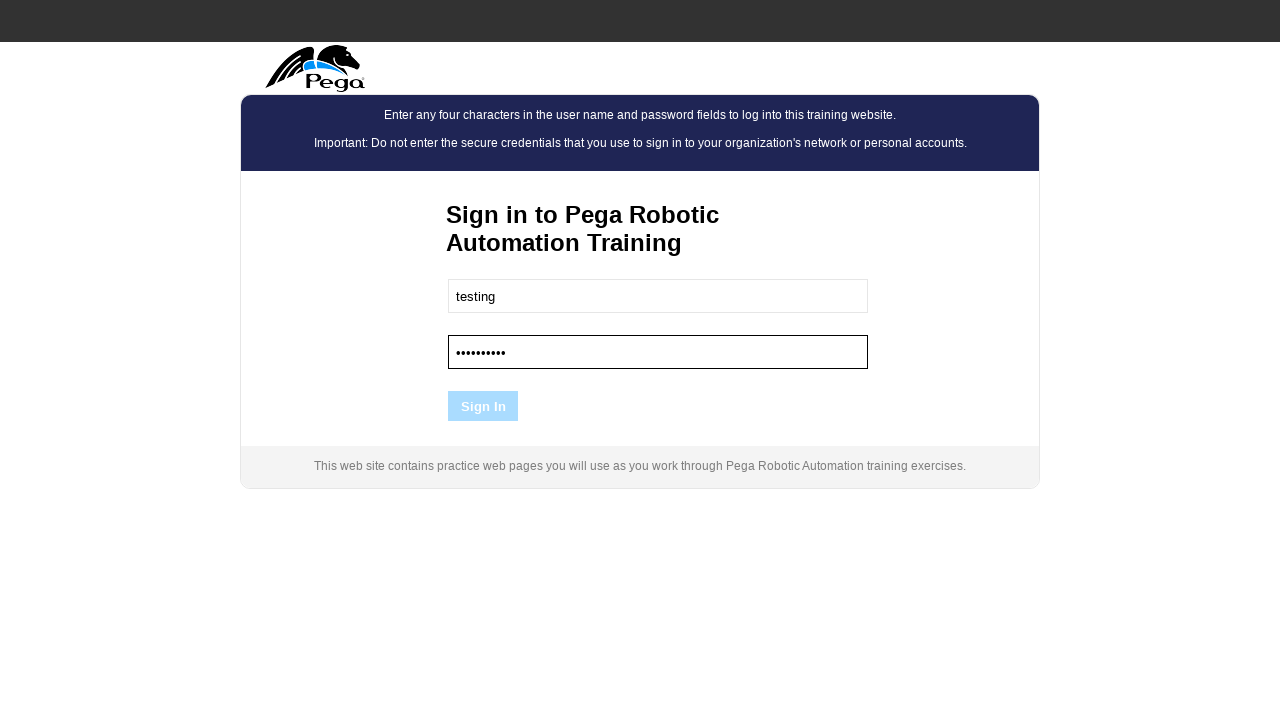

Checked Sign In button state after filling both fields
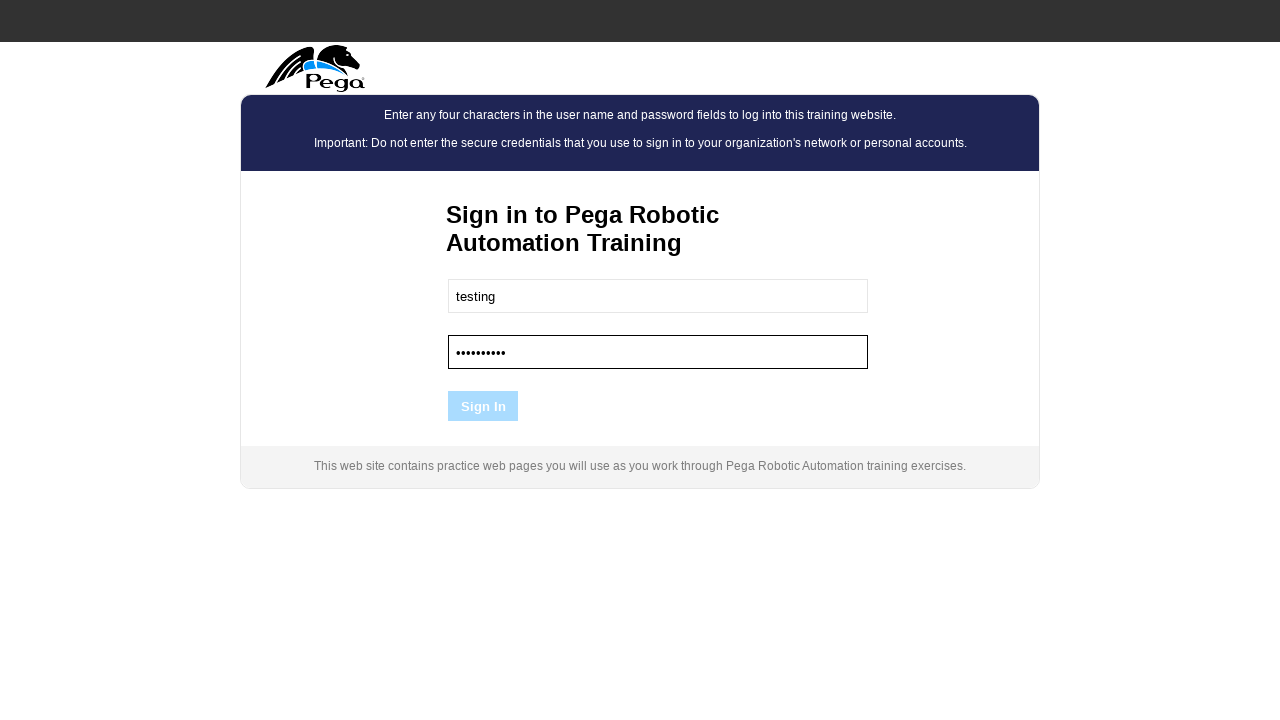

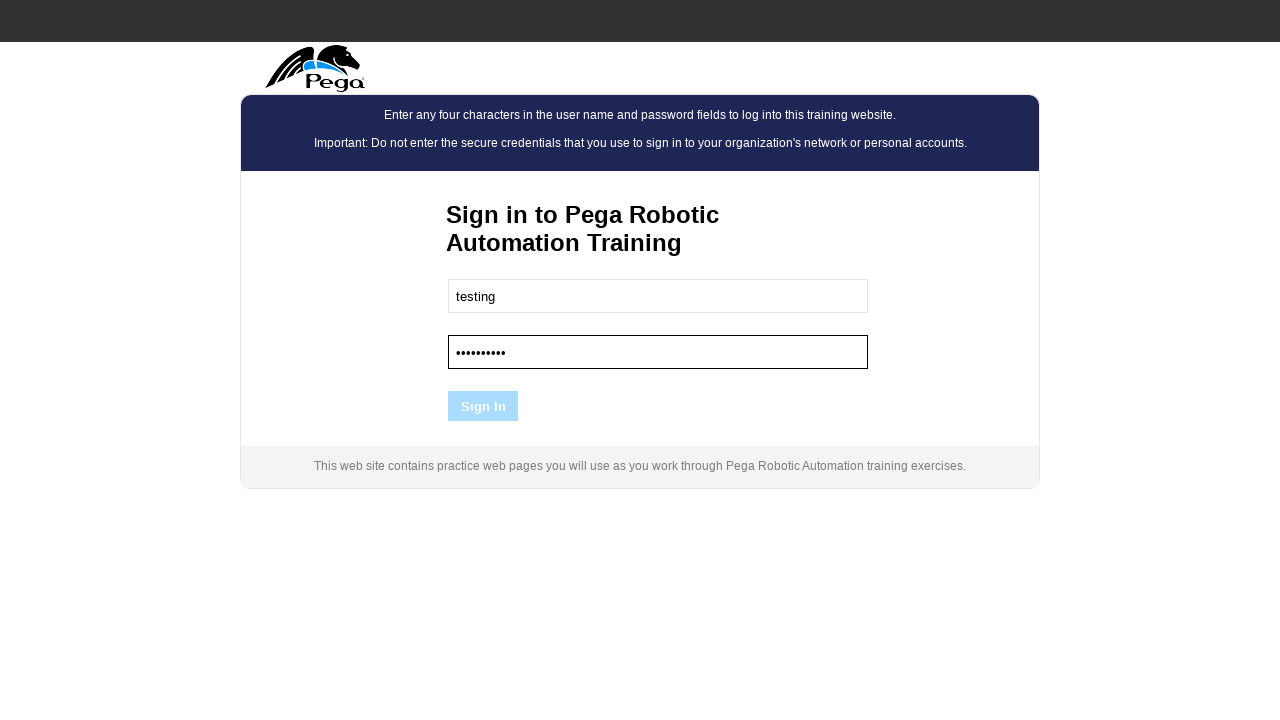